Tests right-click (context click) functionality by right-clicking a button and verifying the confirmation message appears

Starting URL: https://demoqa.com/buttons

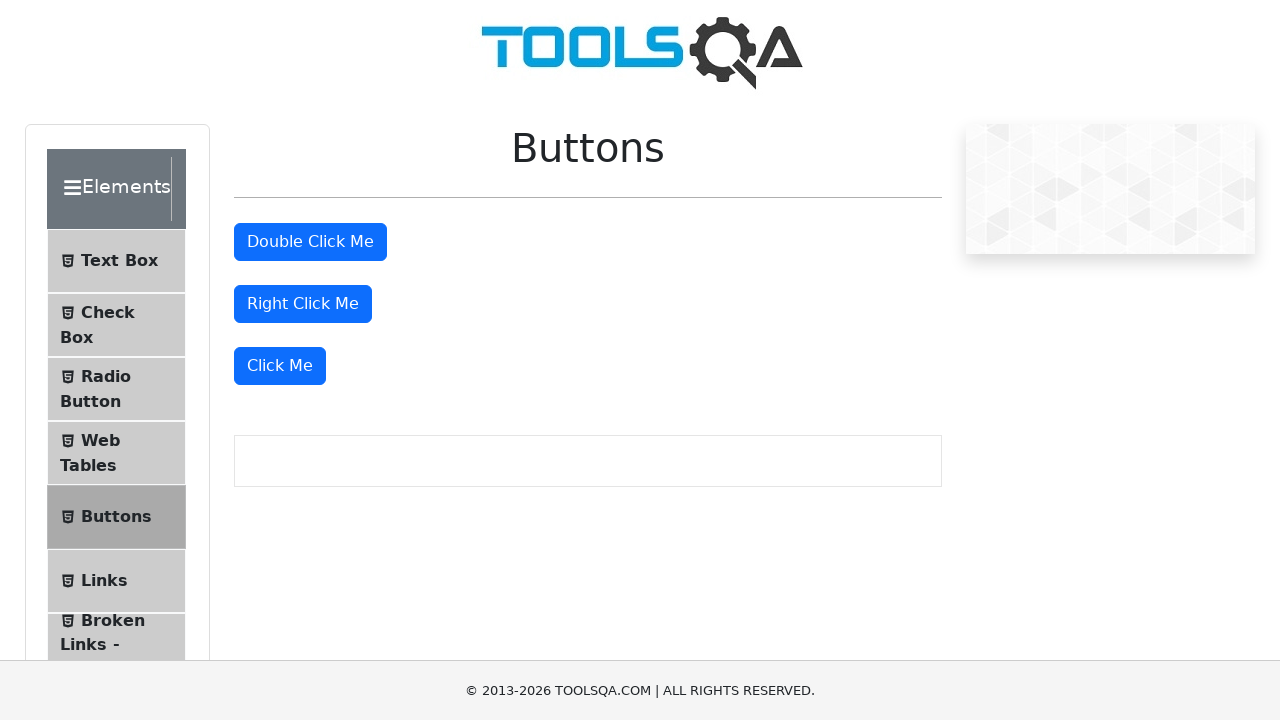

Right-clicked on 'Right Click Me' button at (303, 304) on #rightClickBtn
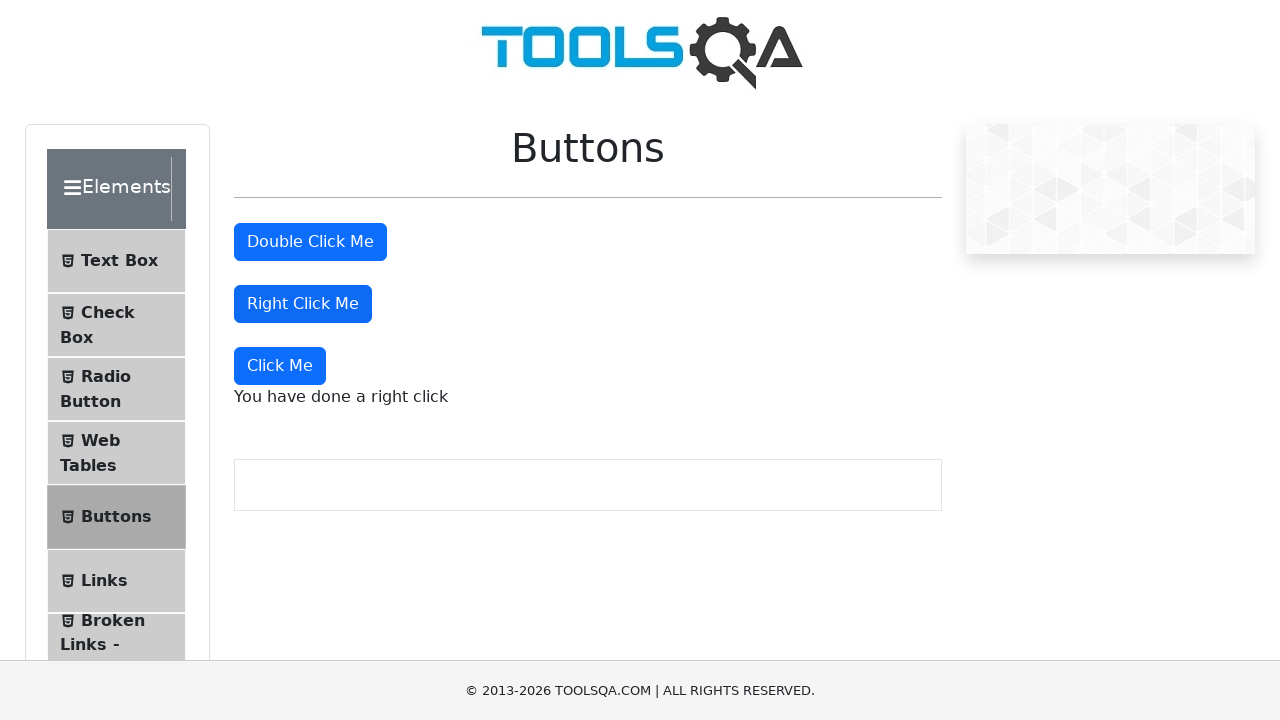

Right-click confirmation message appeared
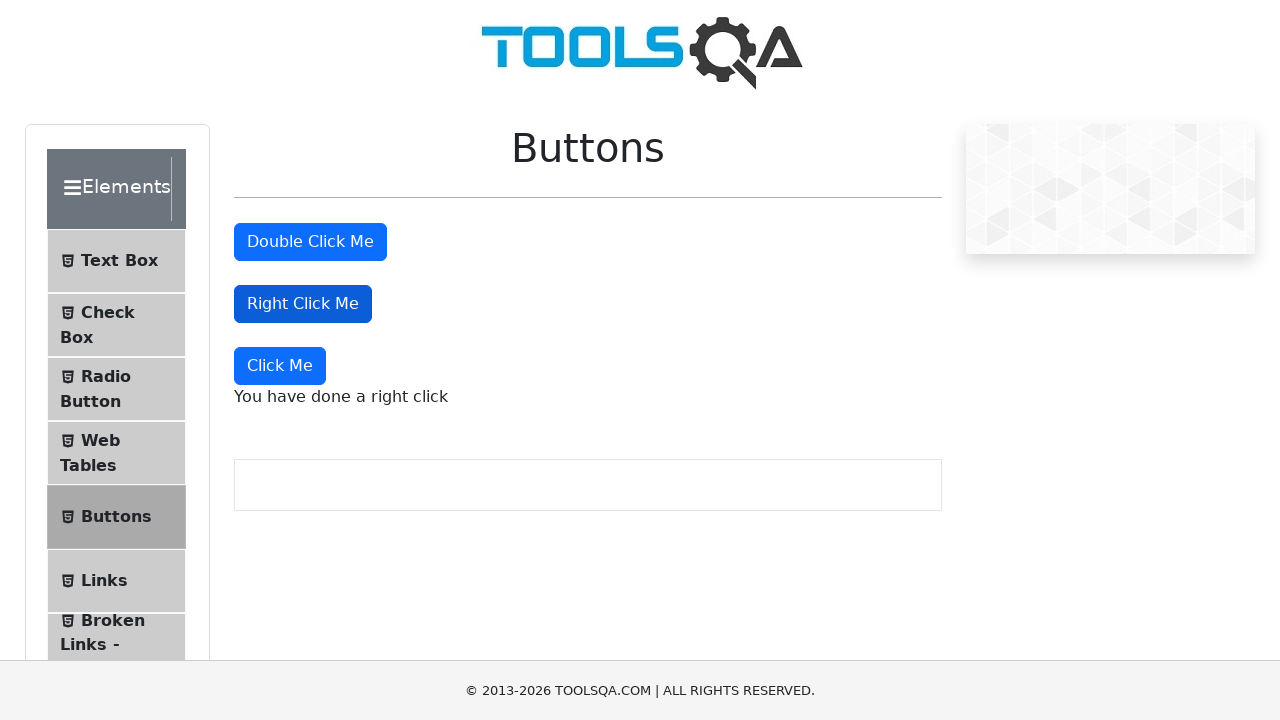

Located the right-click message element
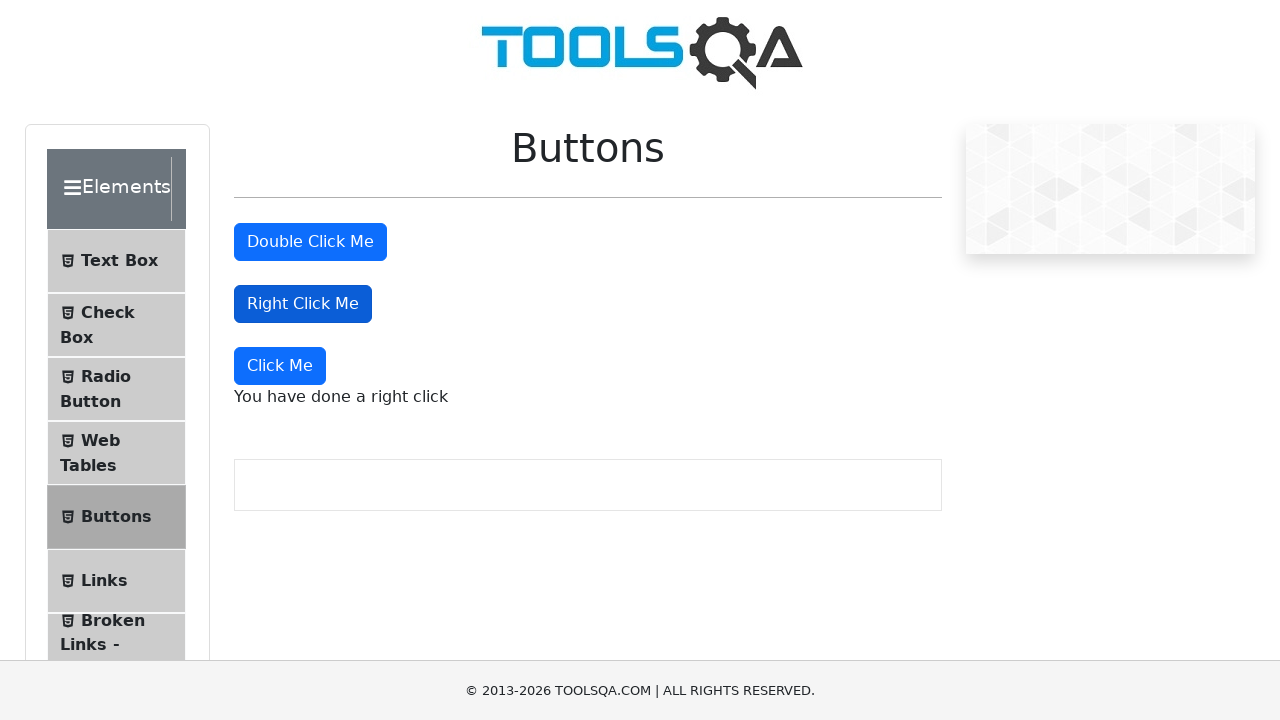

Verified confirmation message text is 'You have done a right click'
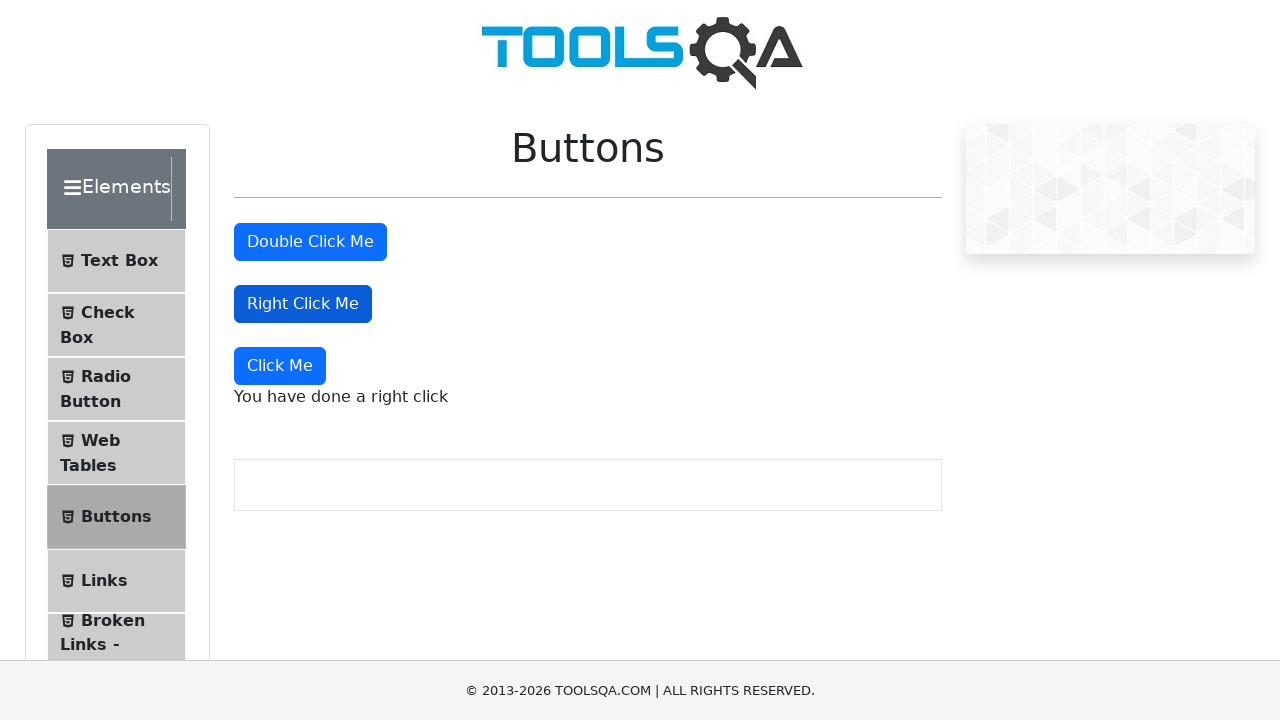

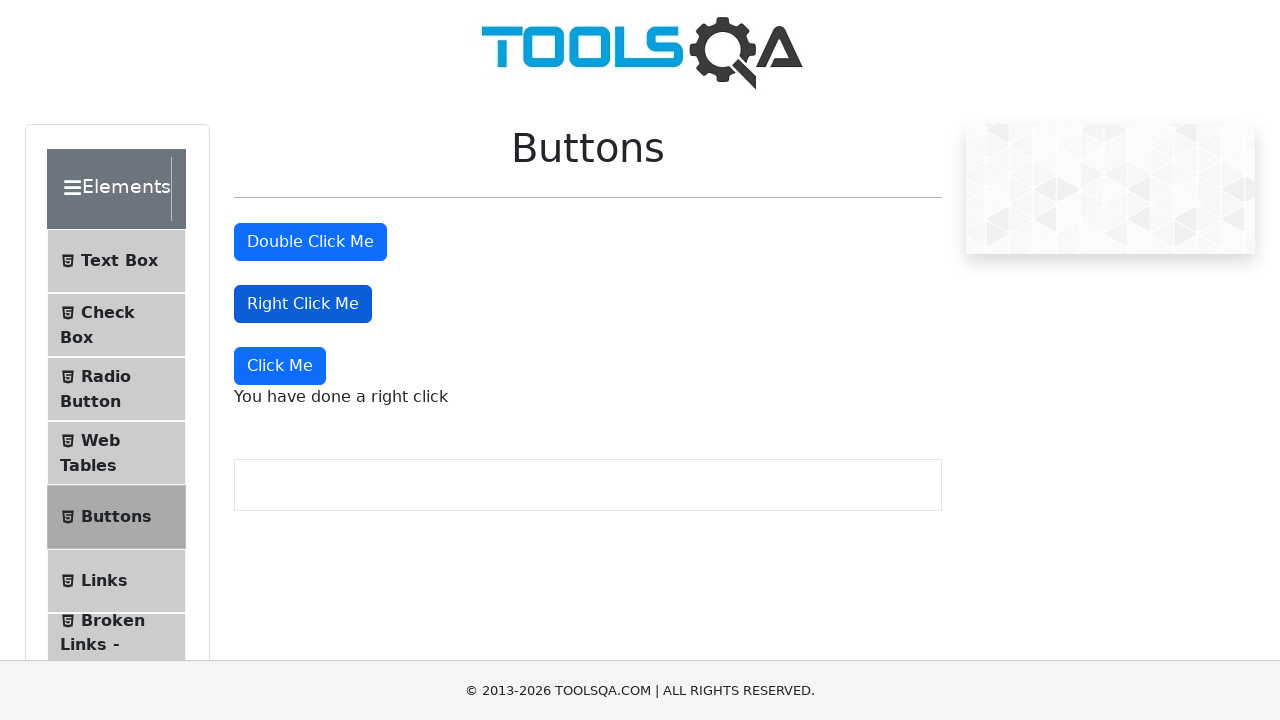